Tests jQuery UI selectable widget by switching to an iframe, clicking on selectable list items, then navigating back to the main content and clicking the jQuery UI link

Starting URL: https://jqueryui.com/selectable/

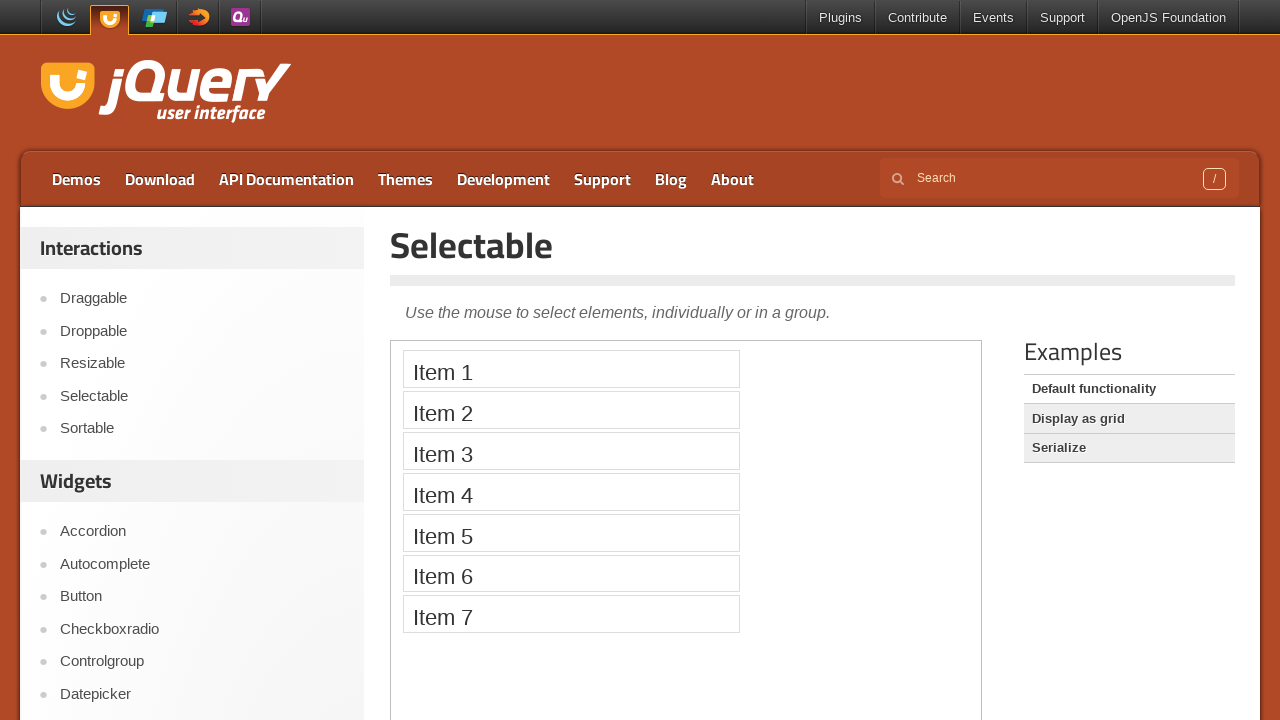

Located the demo iframe containing jQuery UI selectable widget
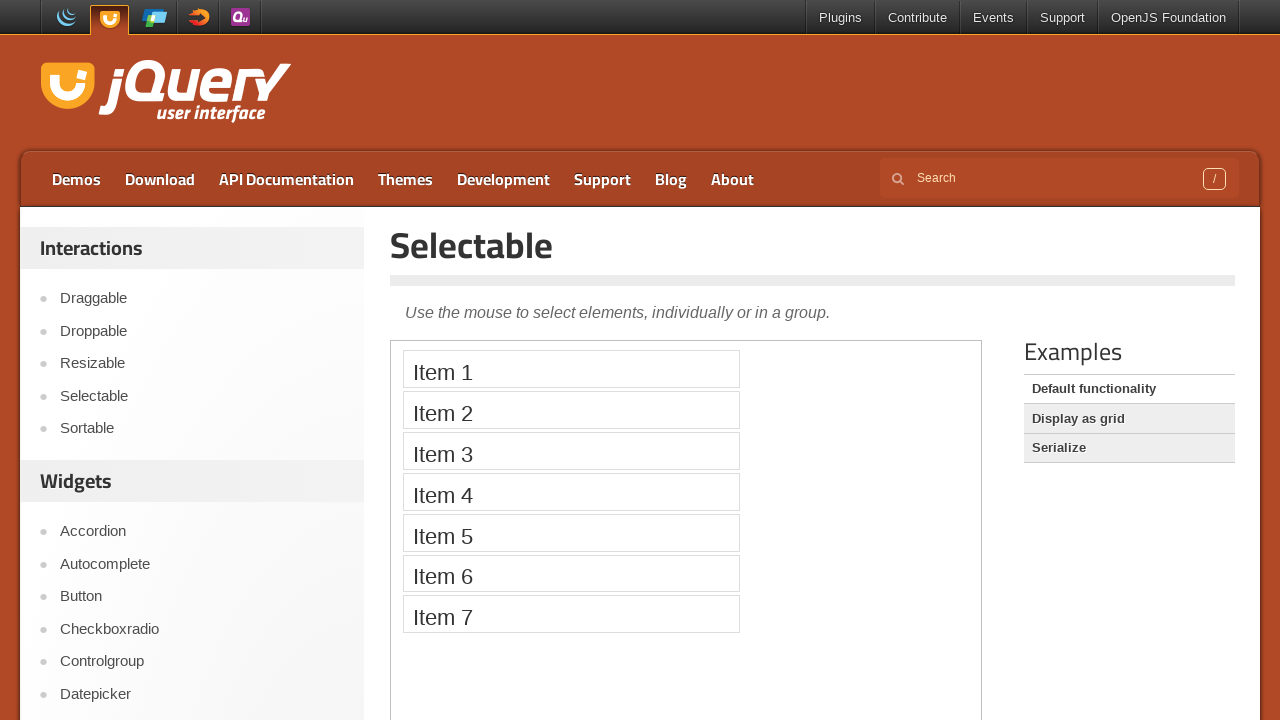

Clicked the first selectable list item at (571, 369) on .demo-frame >> internal:control=enter-frame >> xpath=//ol[@id='selectable']/li[1
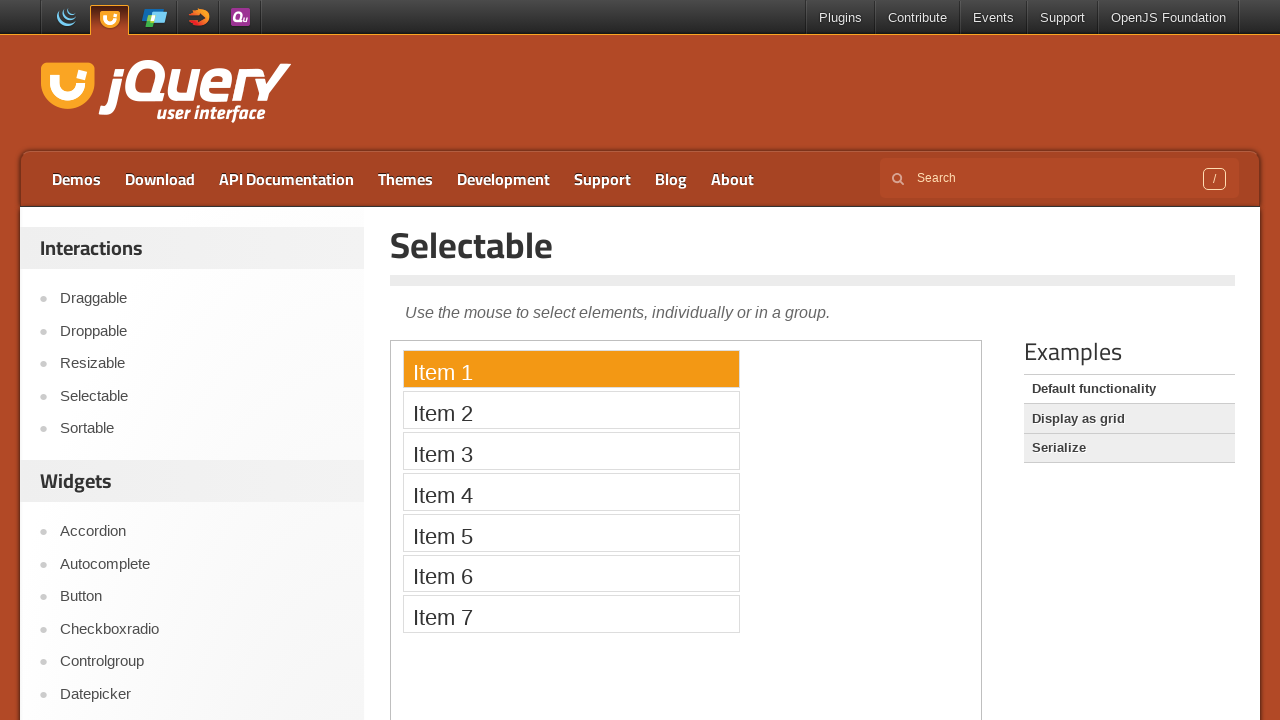

Clicked the fourth selectable list item at (571, 492) on .demo-frame >> internal:control=enter-frame >> xpath=//ol[@id='selectable']/li[4
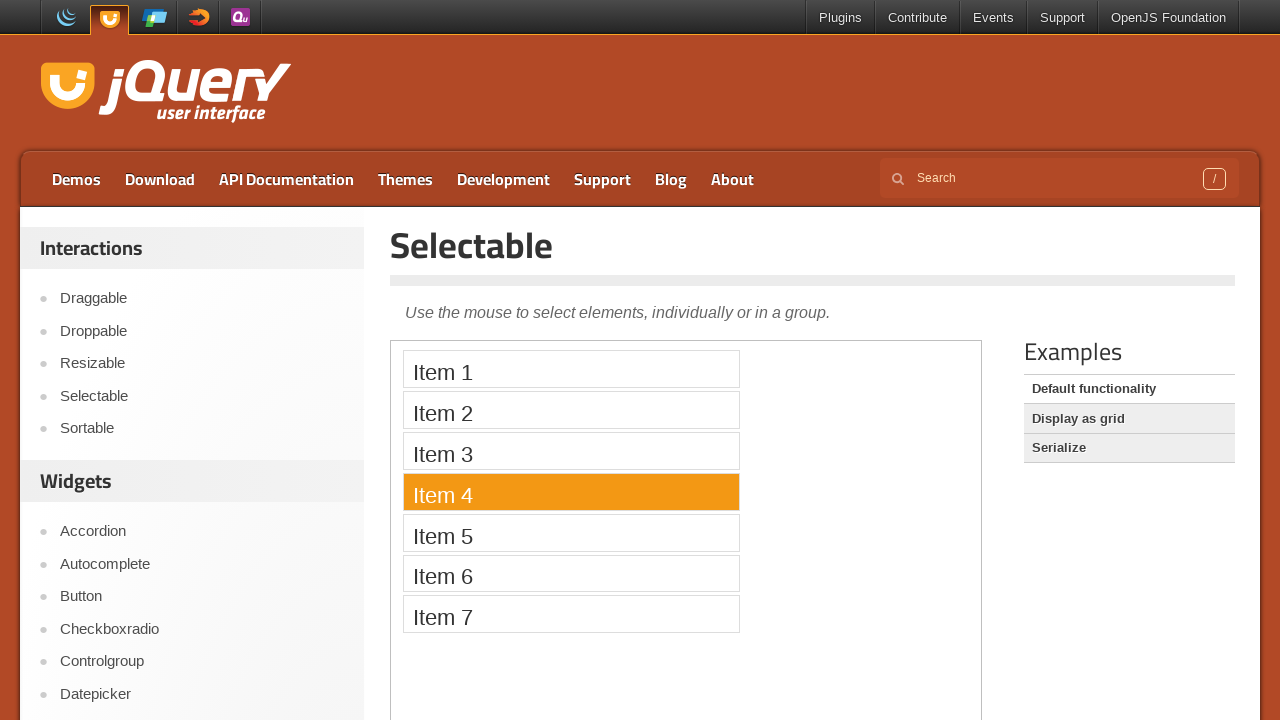

Clicked the jQuery UI link in the main content at (109, 18) on a:has-text('jQuery UI')
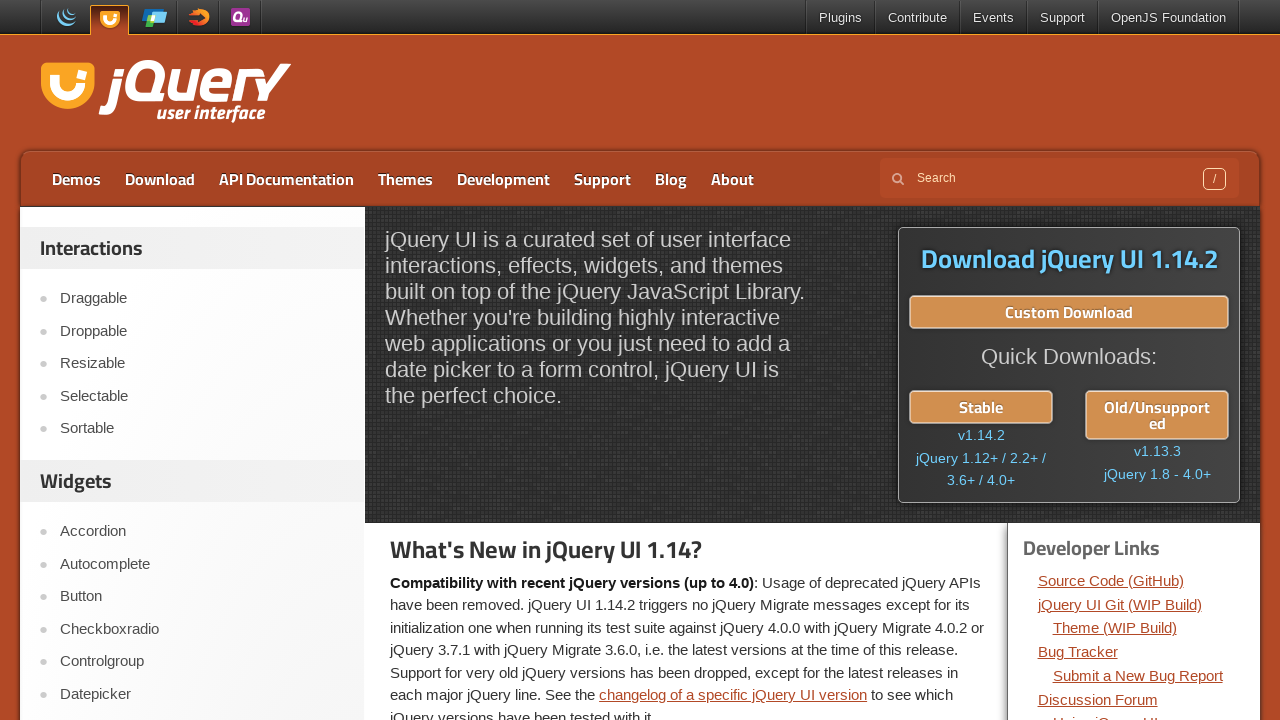

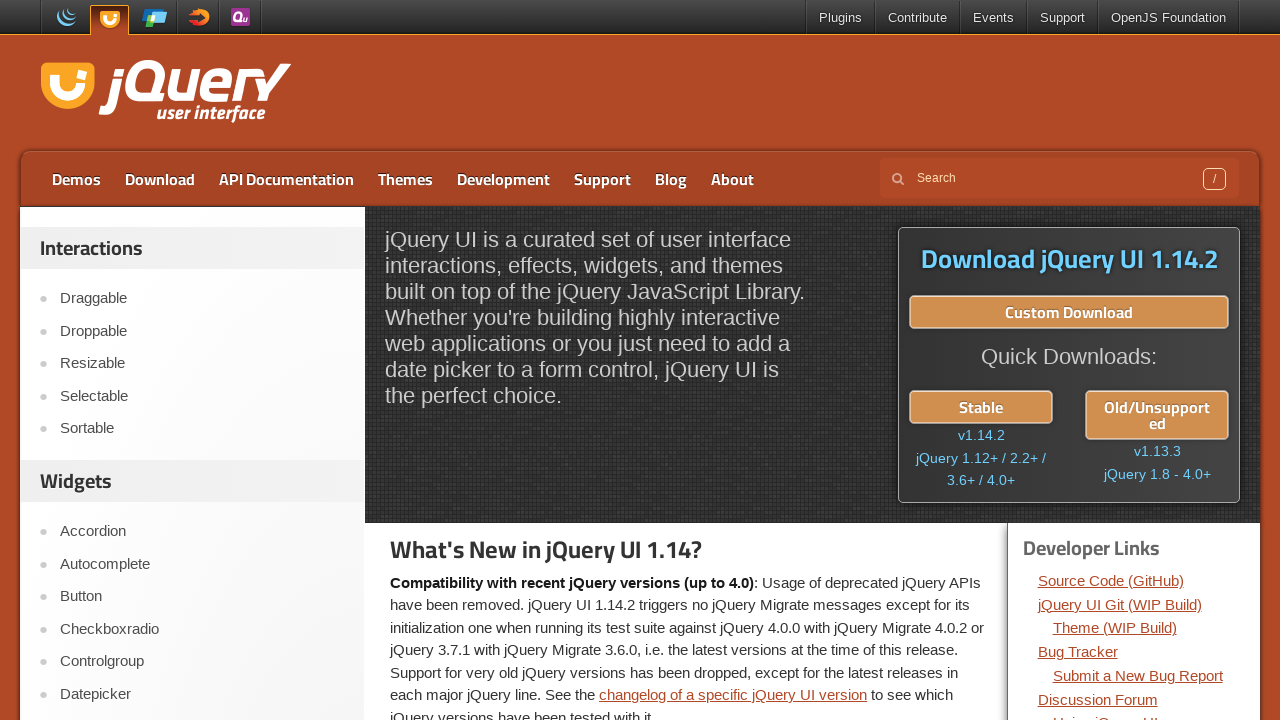